Tests browser window handling by clicking buttons that open new tabs and windows, then switches to a newly opened tab to verify its title

Starting URL: https://demoqa.com/browser-windows

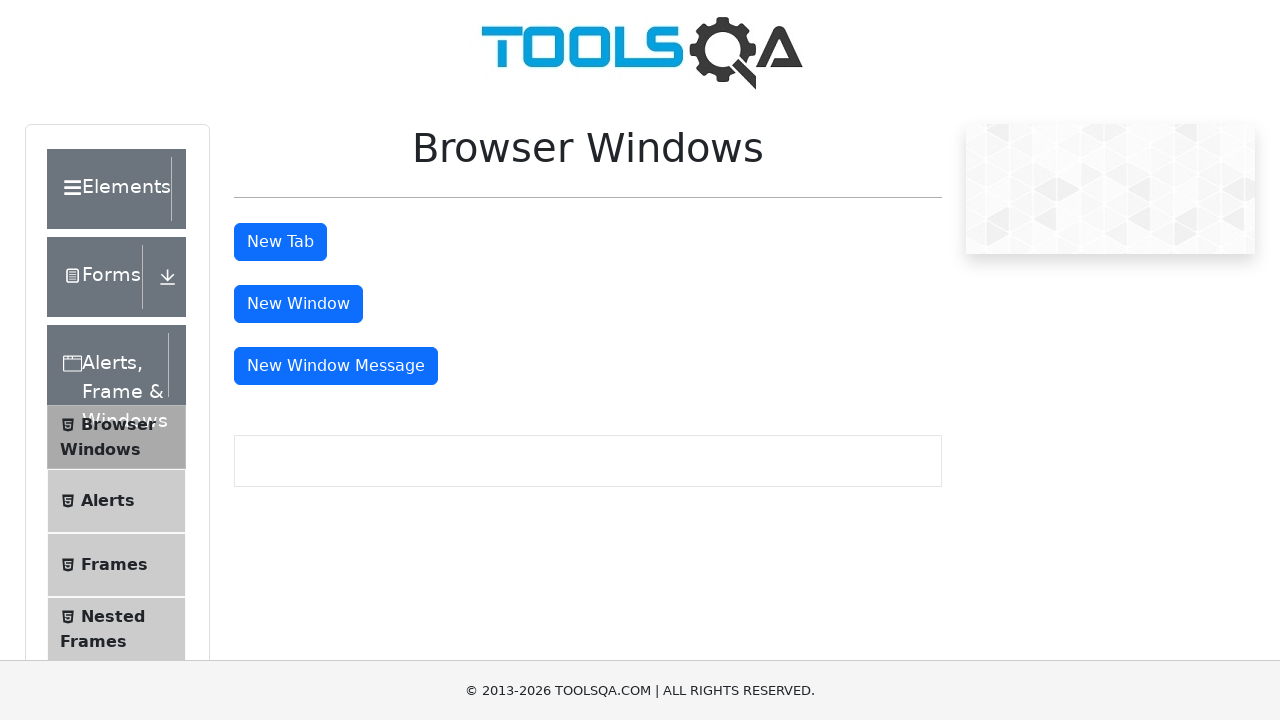

Scrolled 'New Tab' button into view
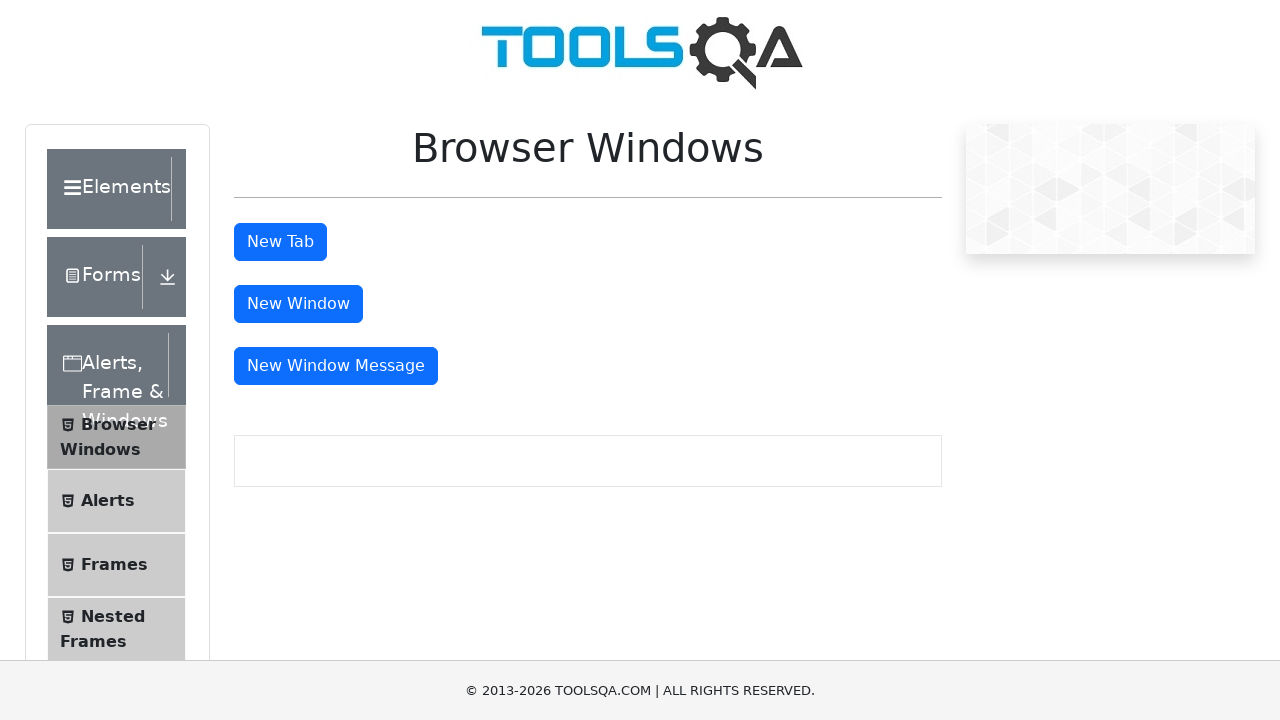

Clicked 'New Tab' button at (280, 242) on #tabButton
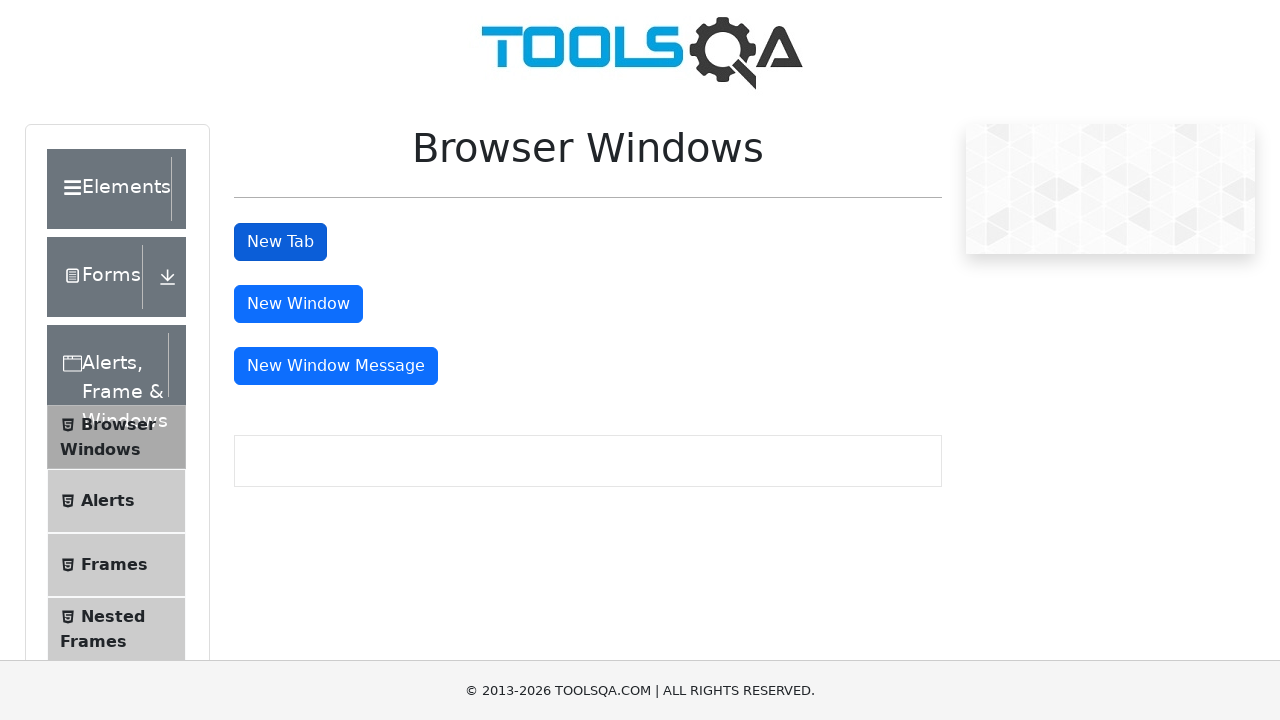

Scrolled 'New Window' button into view
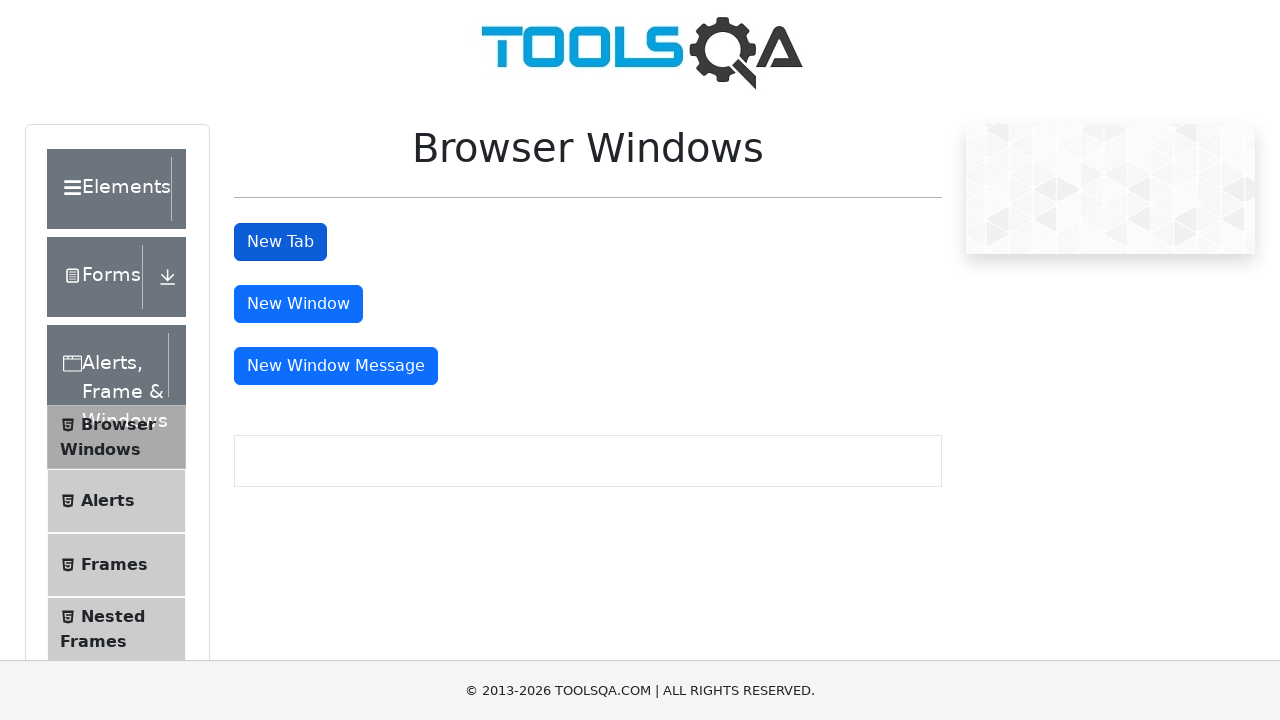

Clicked 'New Window' button at (298, 304) on #windowButton
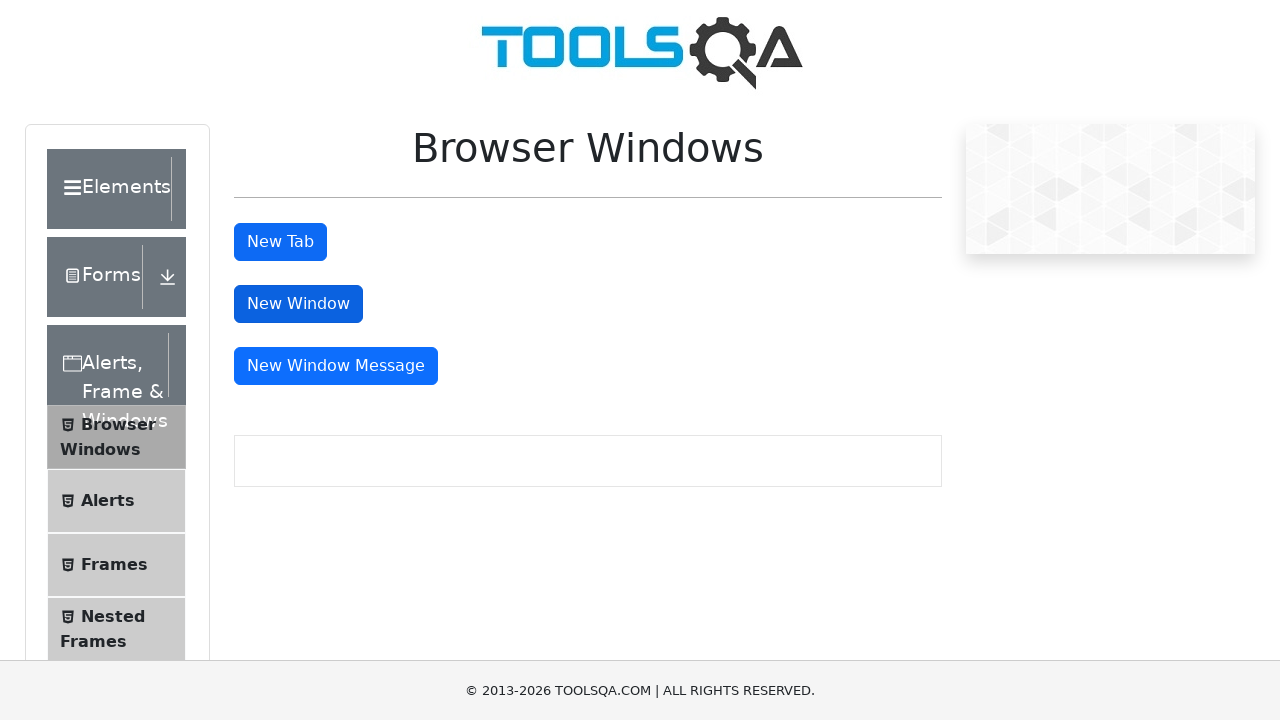

Scrolled 'New Window Message' button into view
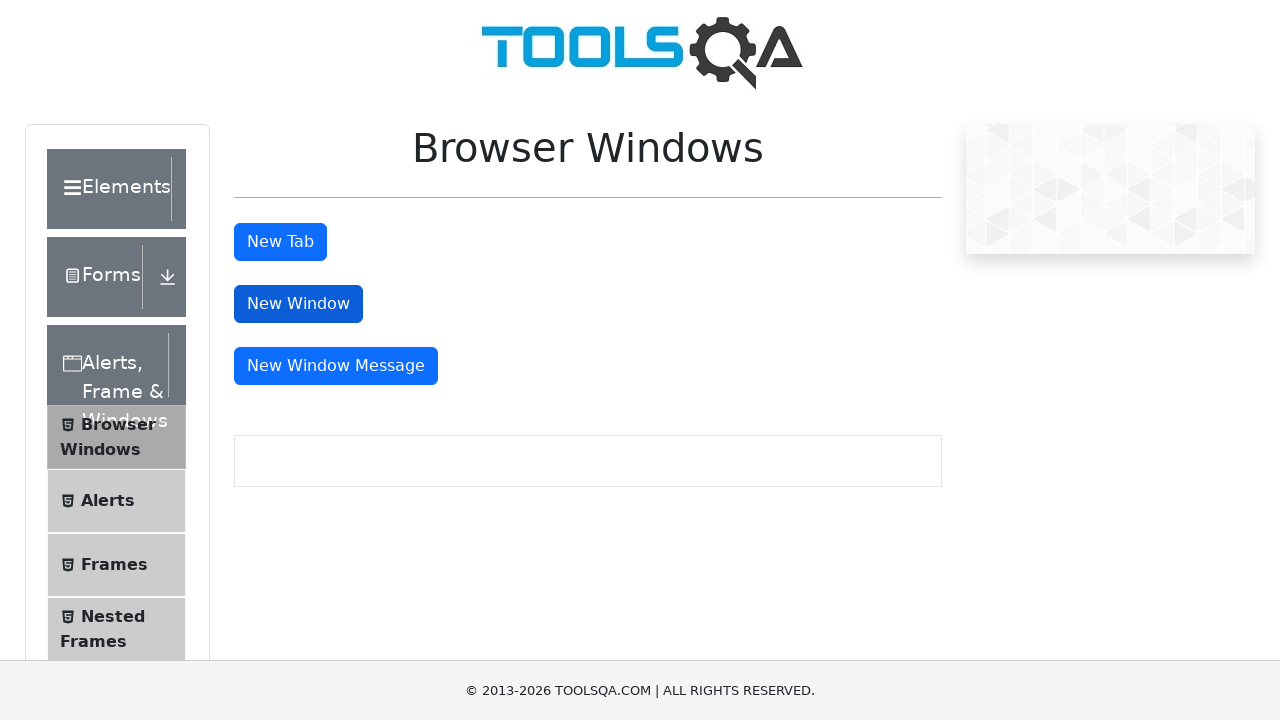

Clicked 'New Window Message' button at (336, 366) on #messageWindowButton
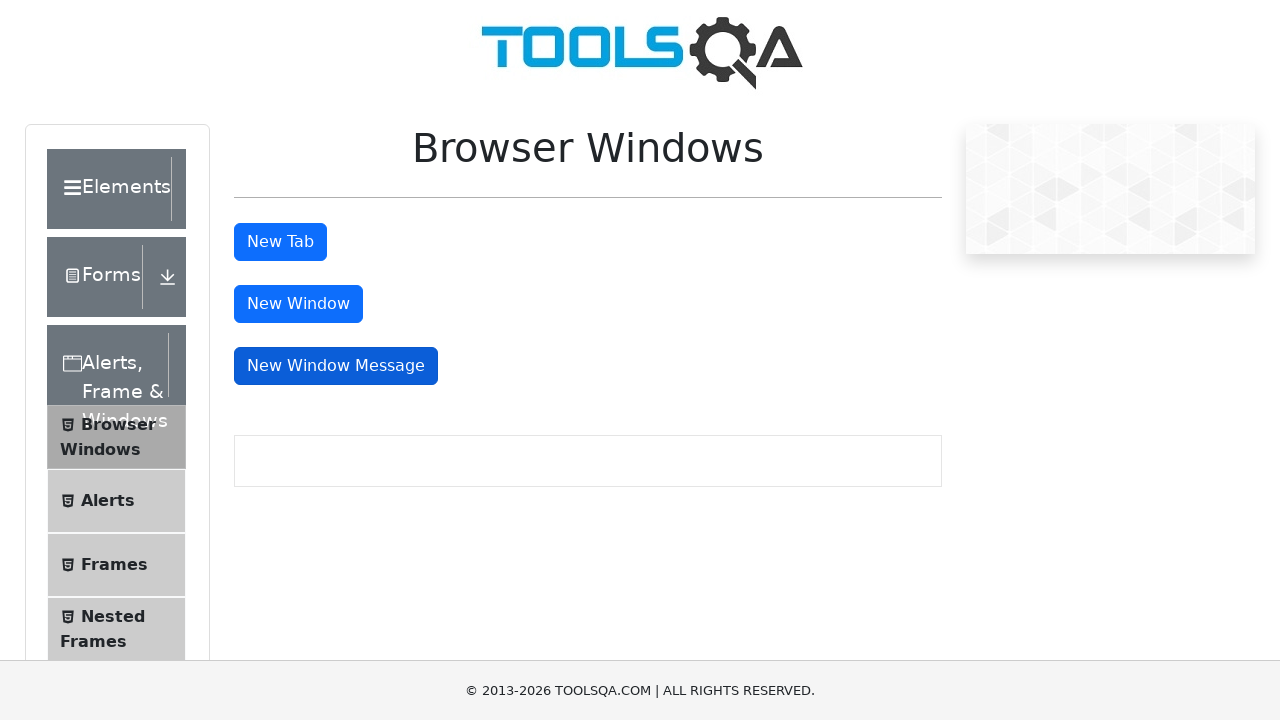

Waited 1000ms for new windows to open
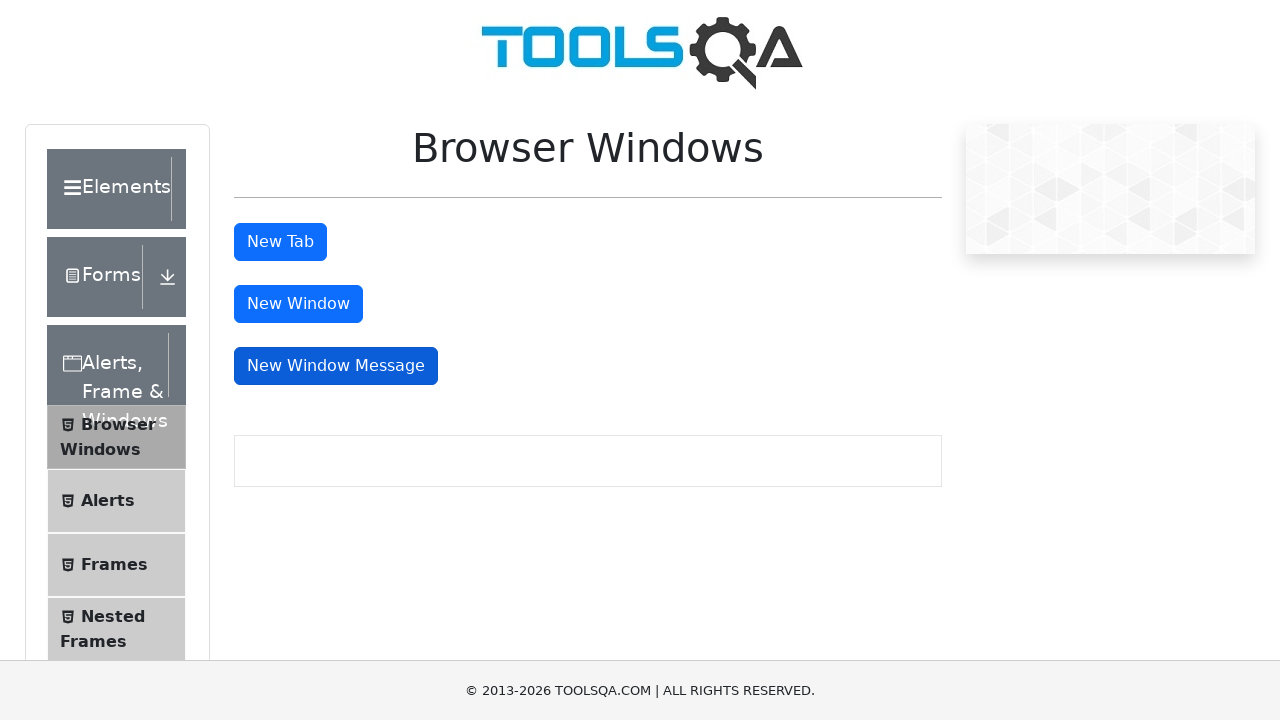

Retrieved all pages from context
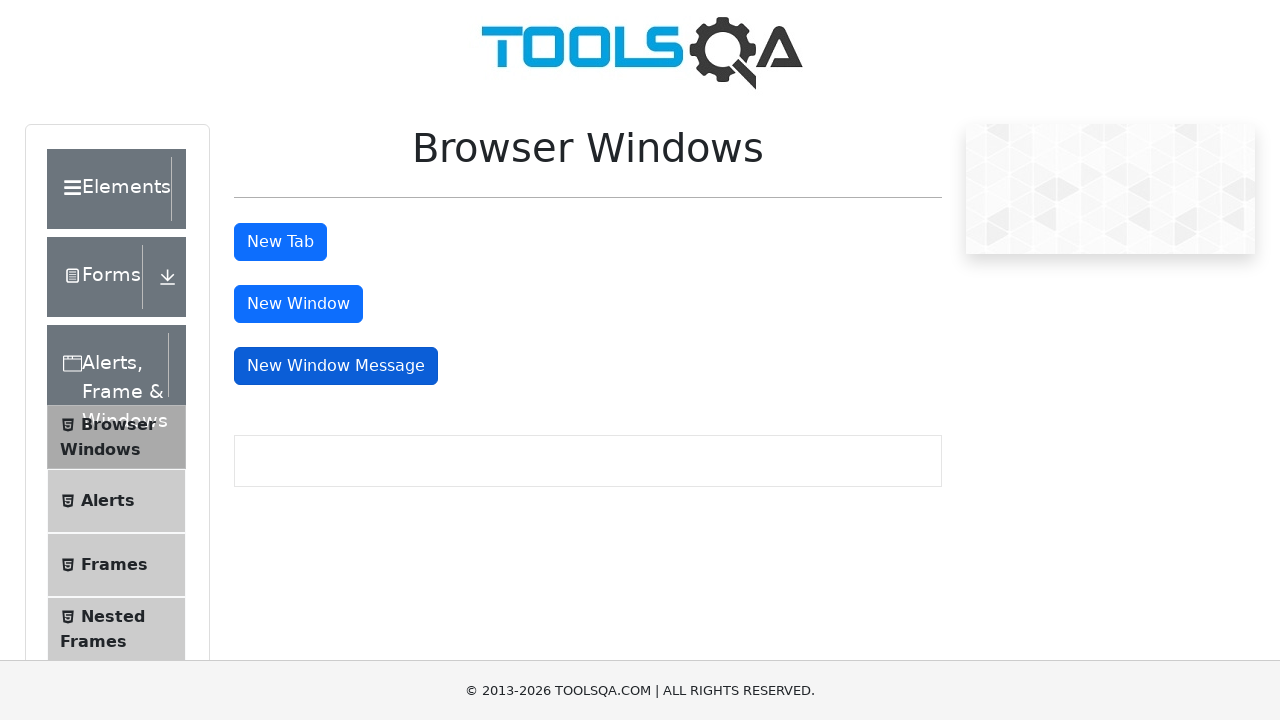

Switched to new page and waited for load state
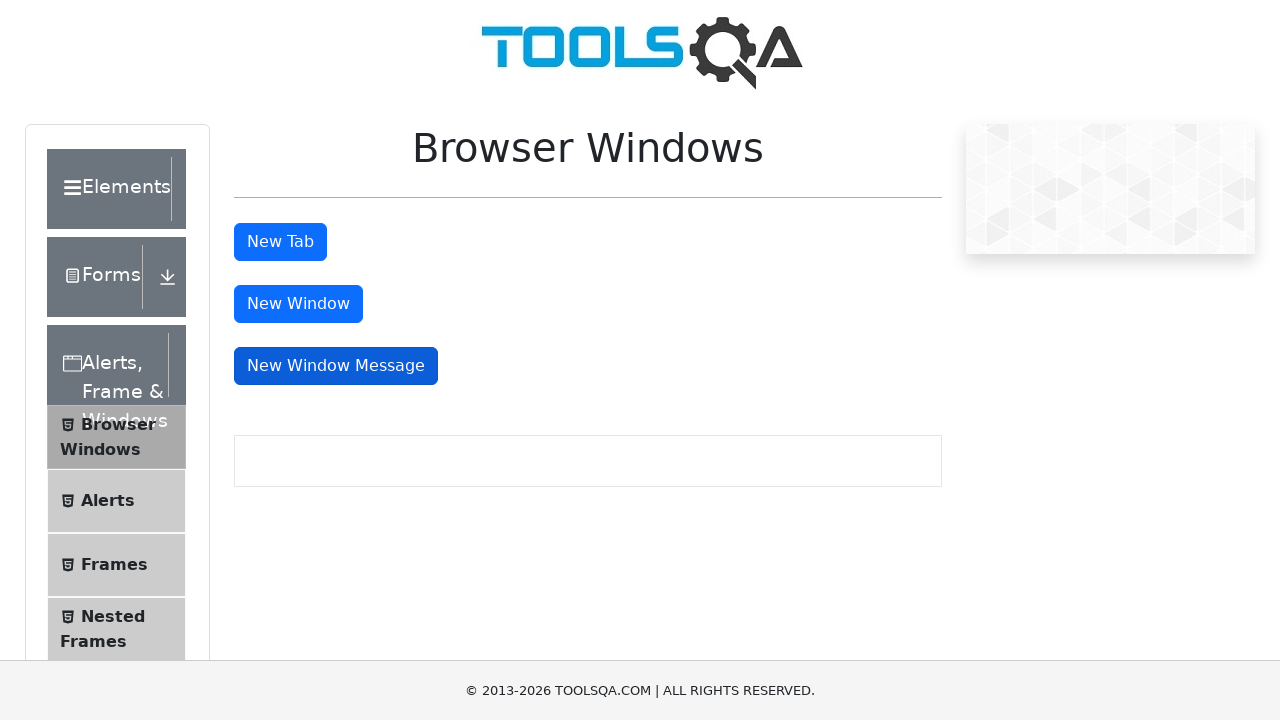

Retrieved new page title: ''
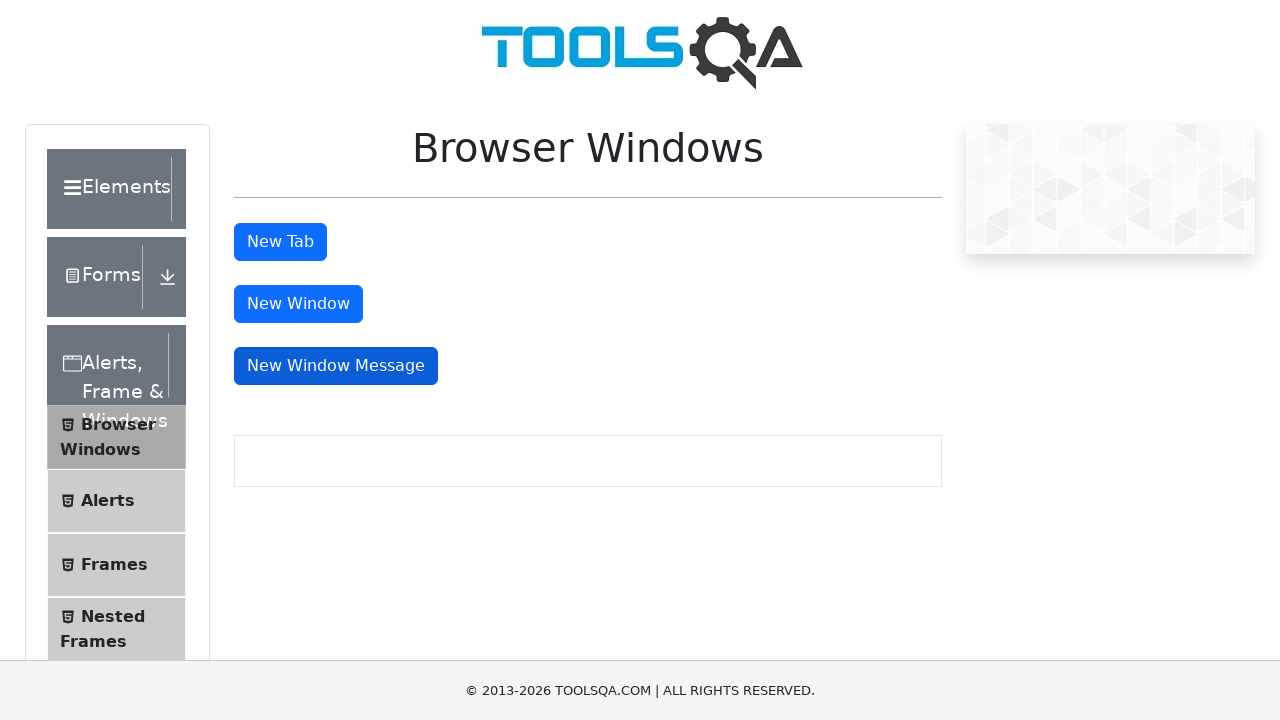

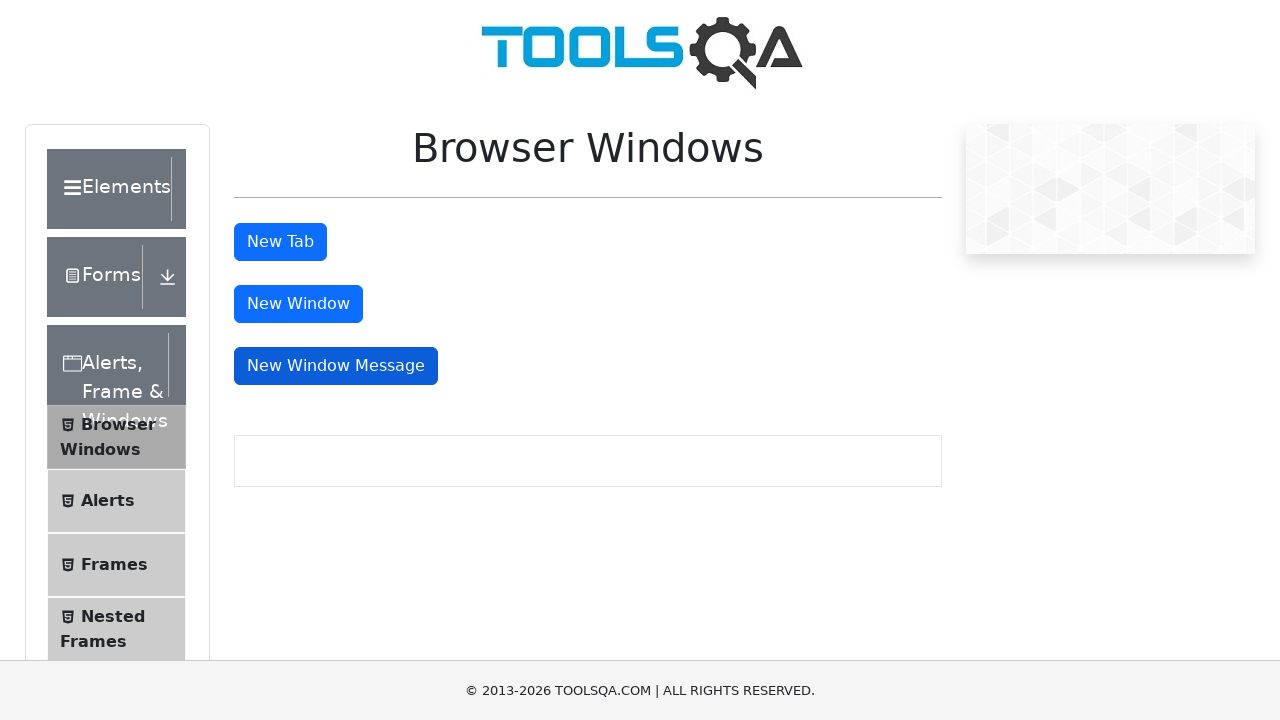